Tests e-commerce functionality by searching for products, adding them to cart, proceeding to checkout, and applying a promo code

Starting URL: https://rahulshettyacademy.com/seleniumPractise

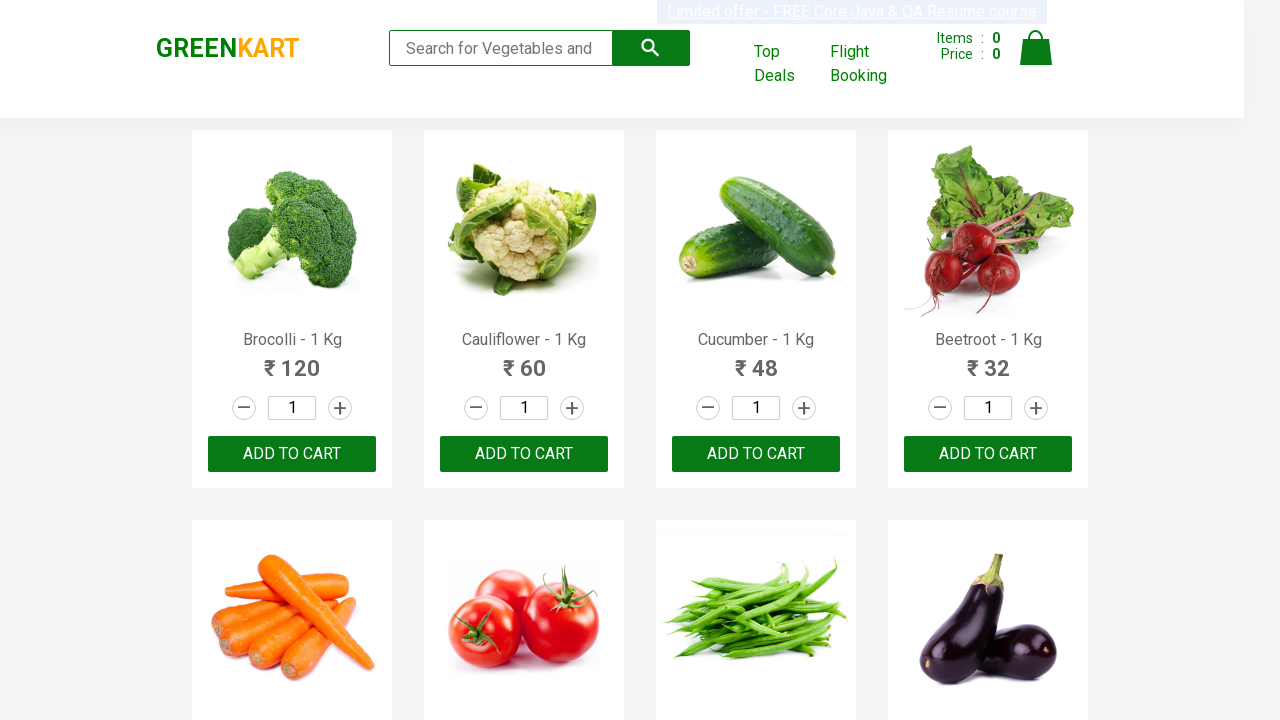

Filled search field with 'ber' to filter products on //input[@type='search']
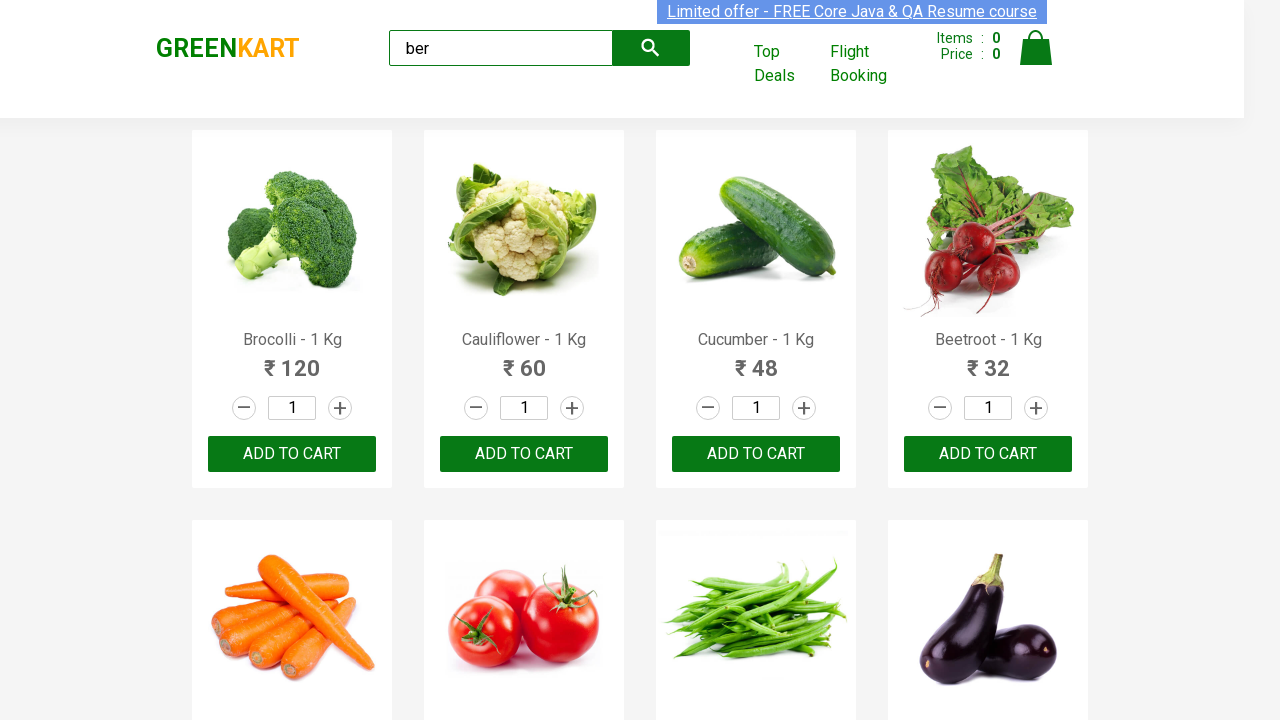

Waited for search results to appear
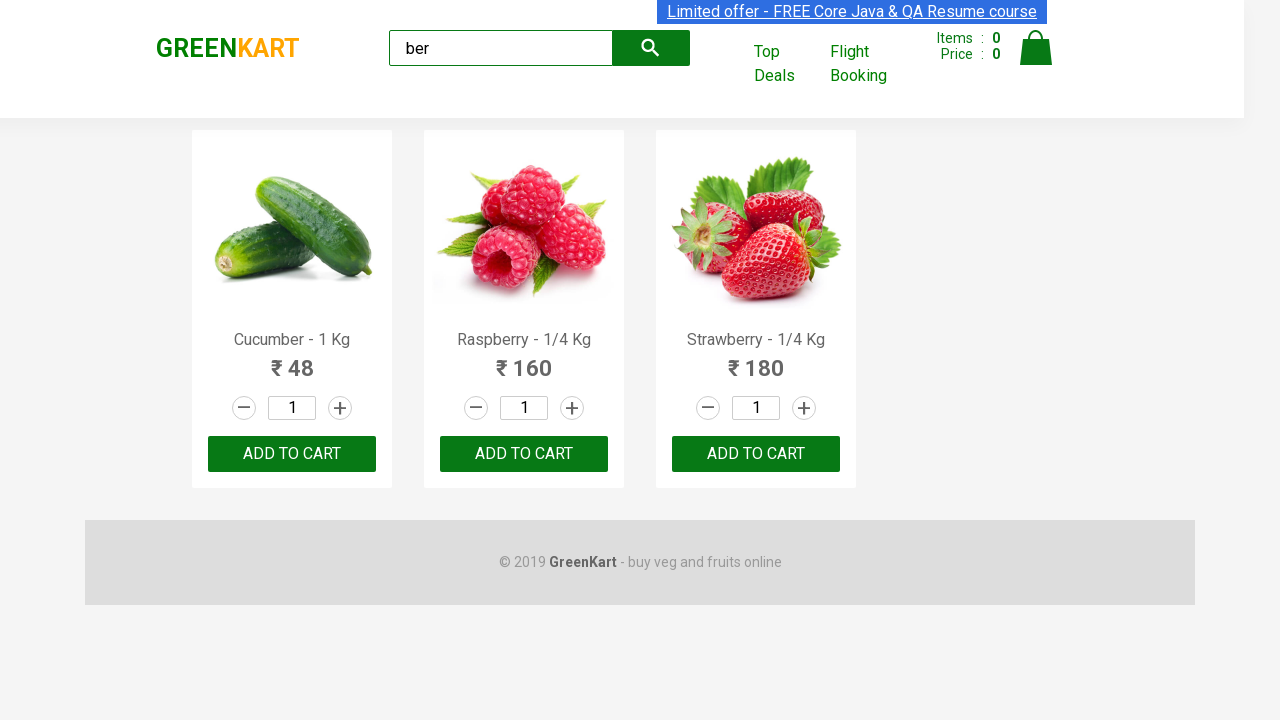

Located all 'Add to Cart' buttons for filtered products
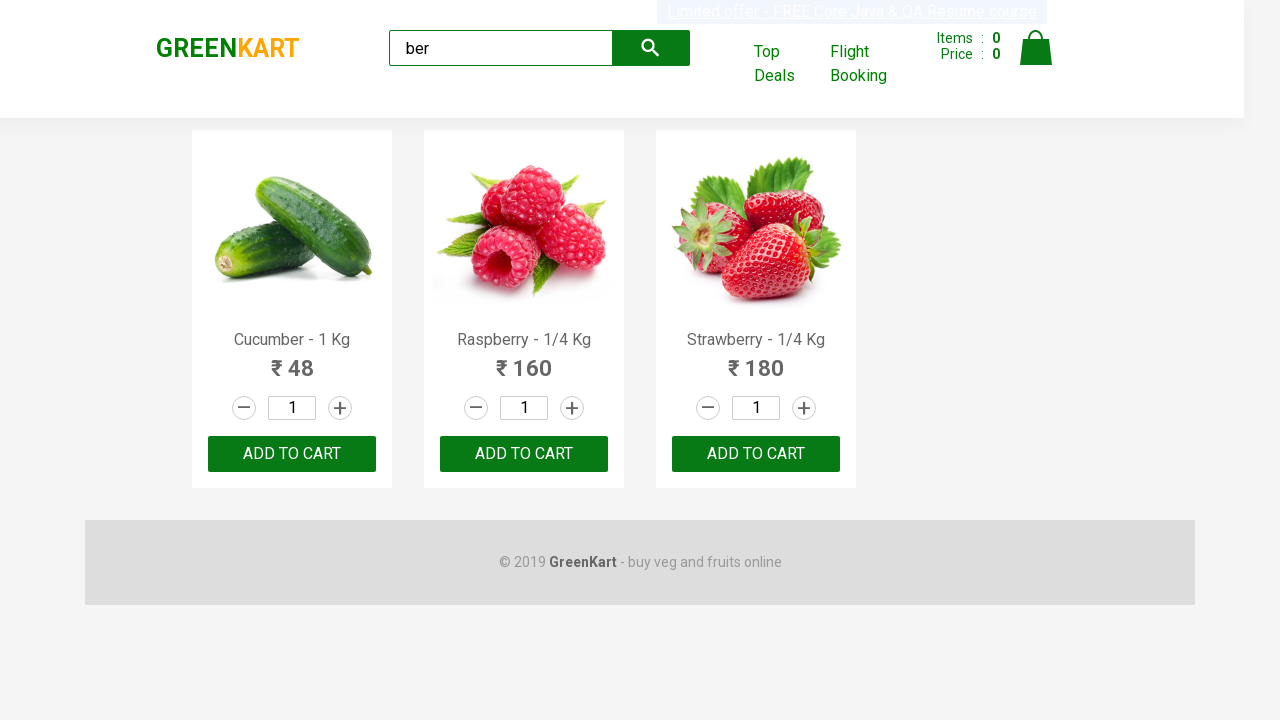

Verified that 3 products are displayed (assertion passed)
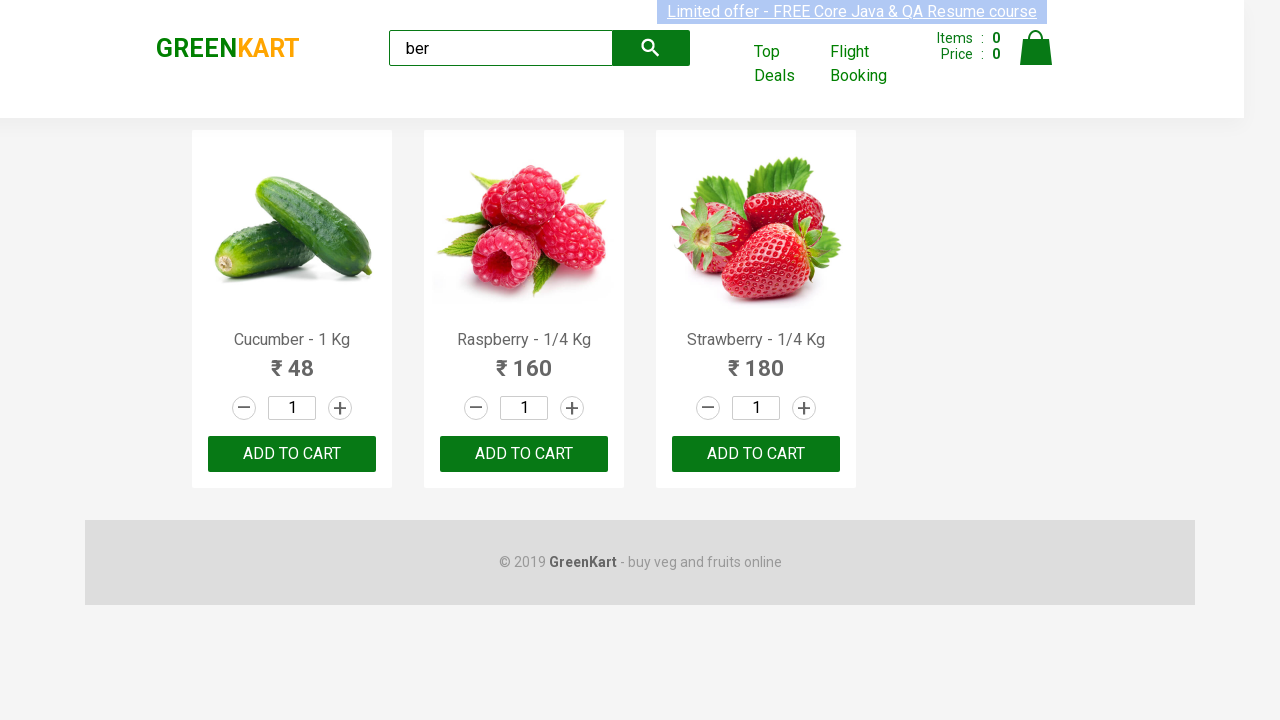

Clicked 'Add to Cart' button for a product at (292, 454) on xpath=//div[@class='product']/div/button >> nth=0
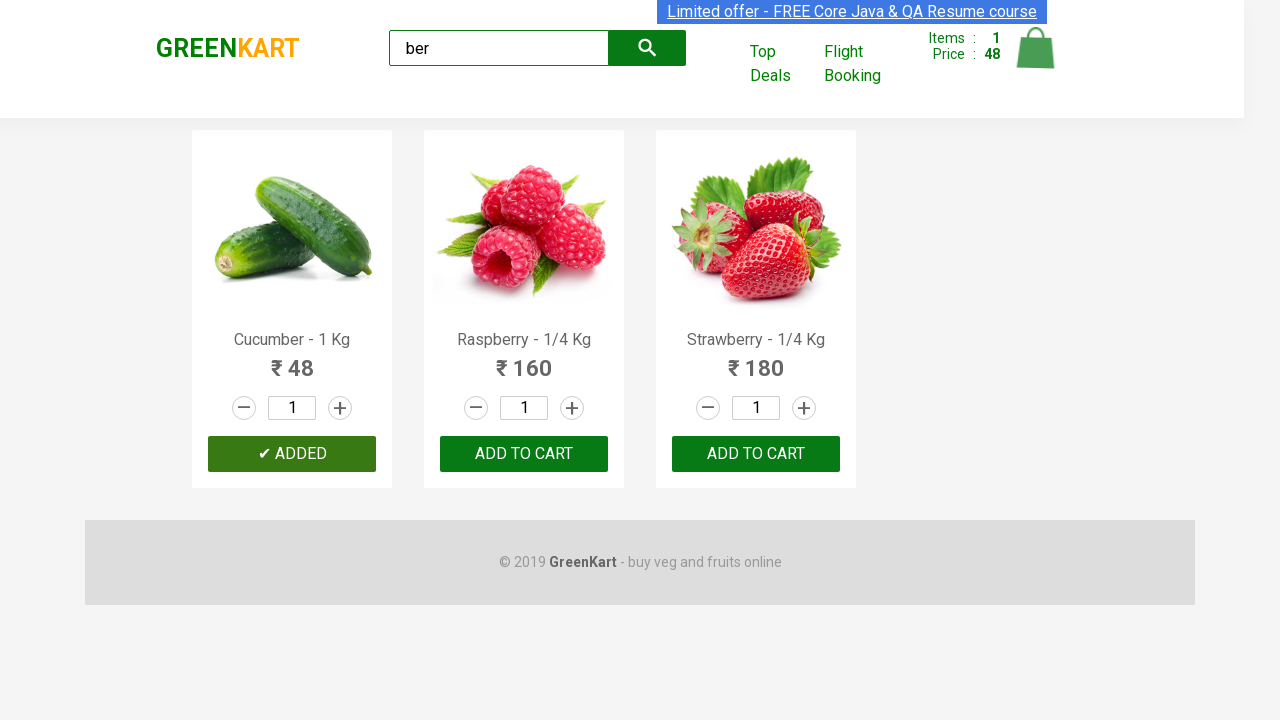

Clicked 'Add to Cart' button for a product at (524, 454) on xpath=//div[@class='product']/div/button >> nth=1
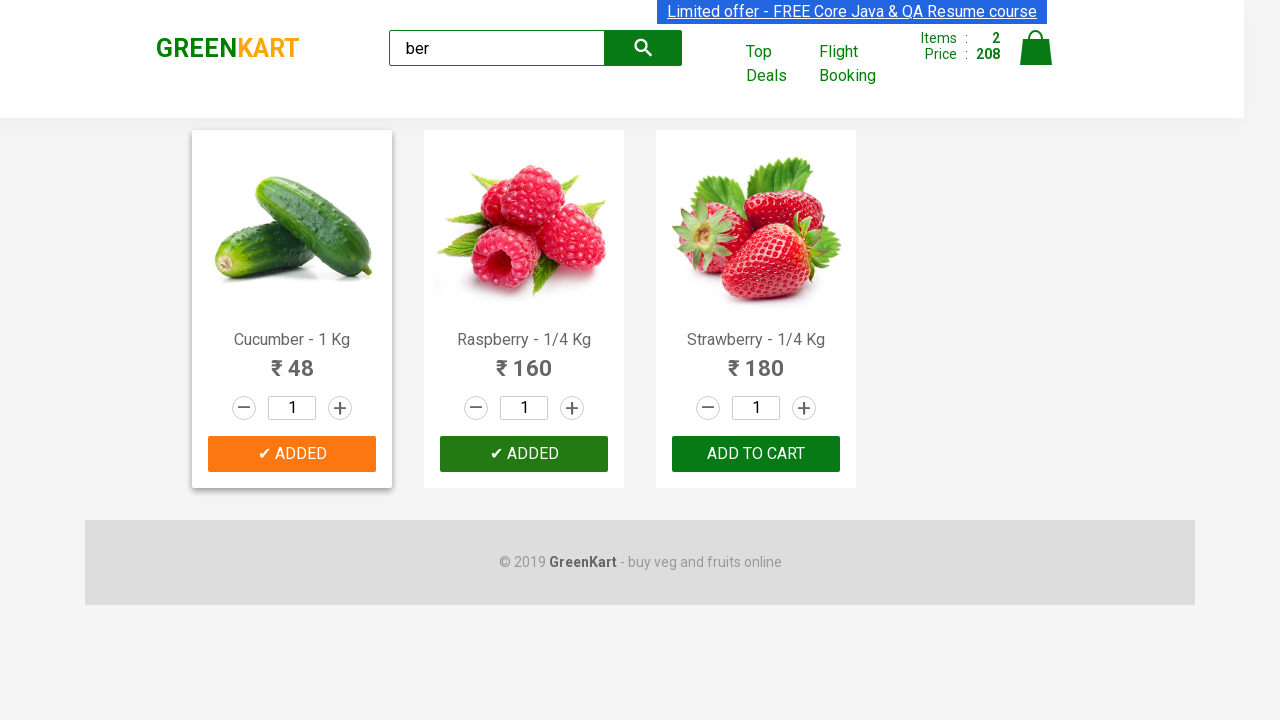

Clicked 'Add to Cart' button for a product at (756, 454) on xpath=//div[@class='product']/div/button >> nth=2
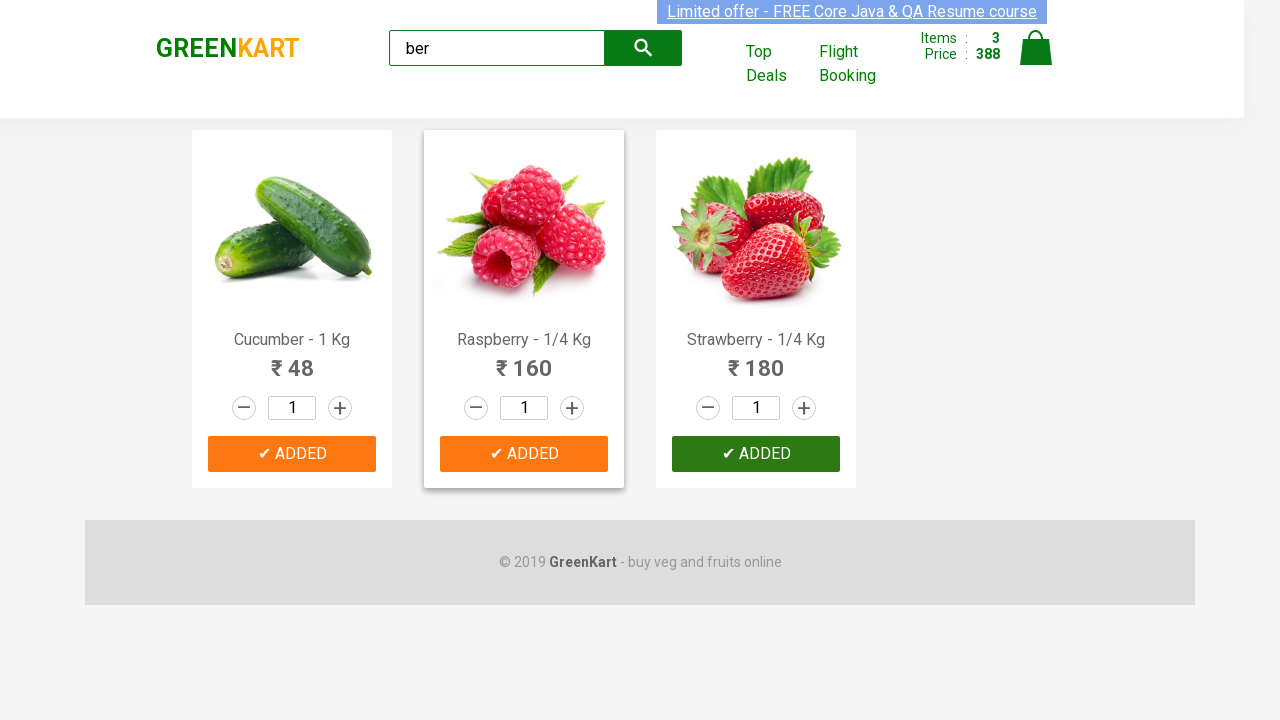

Clicked cart icon to view shopping cart at (1036, 48) on xpath=//img[@alt='Cart']
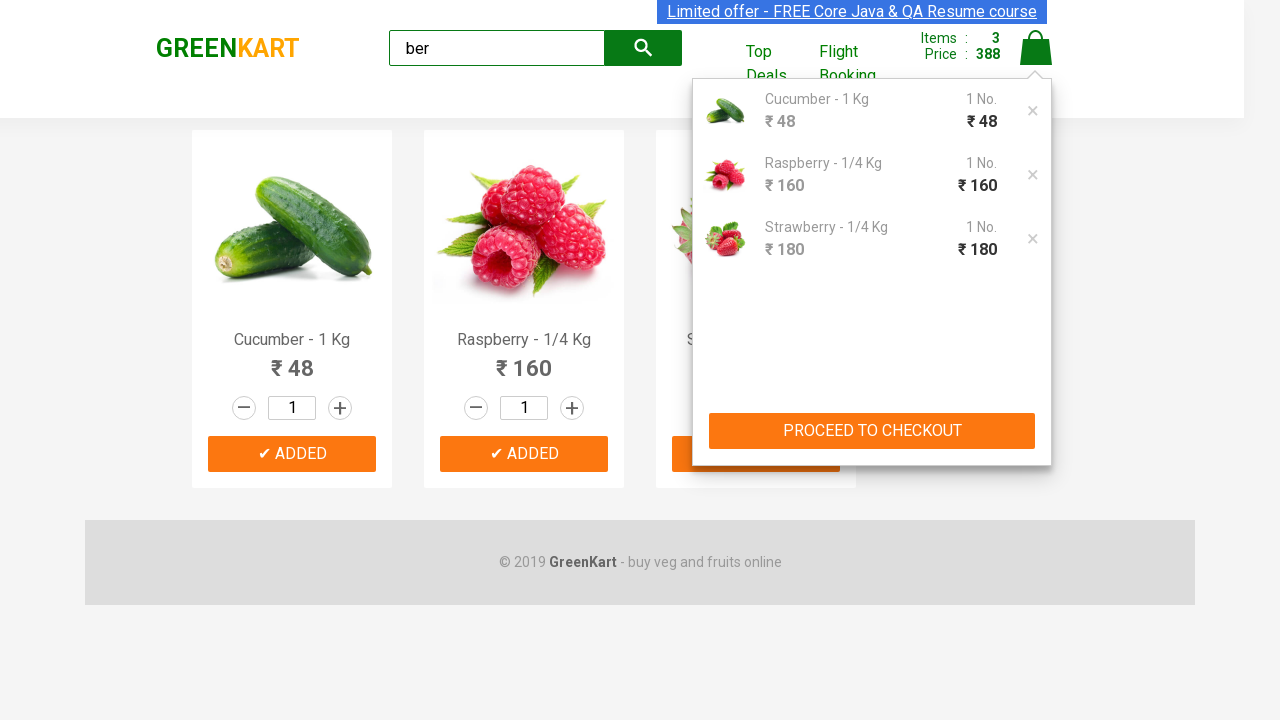

Clicked 'PROCEED TO CHECKOUT' button at (872, 431) on xpath=//button[text()='PROCEED TO CHECKOUT']
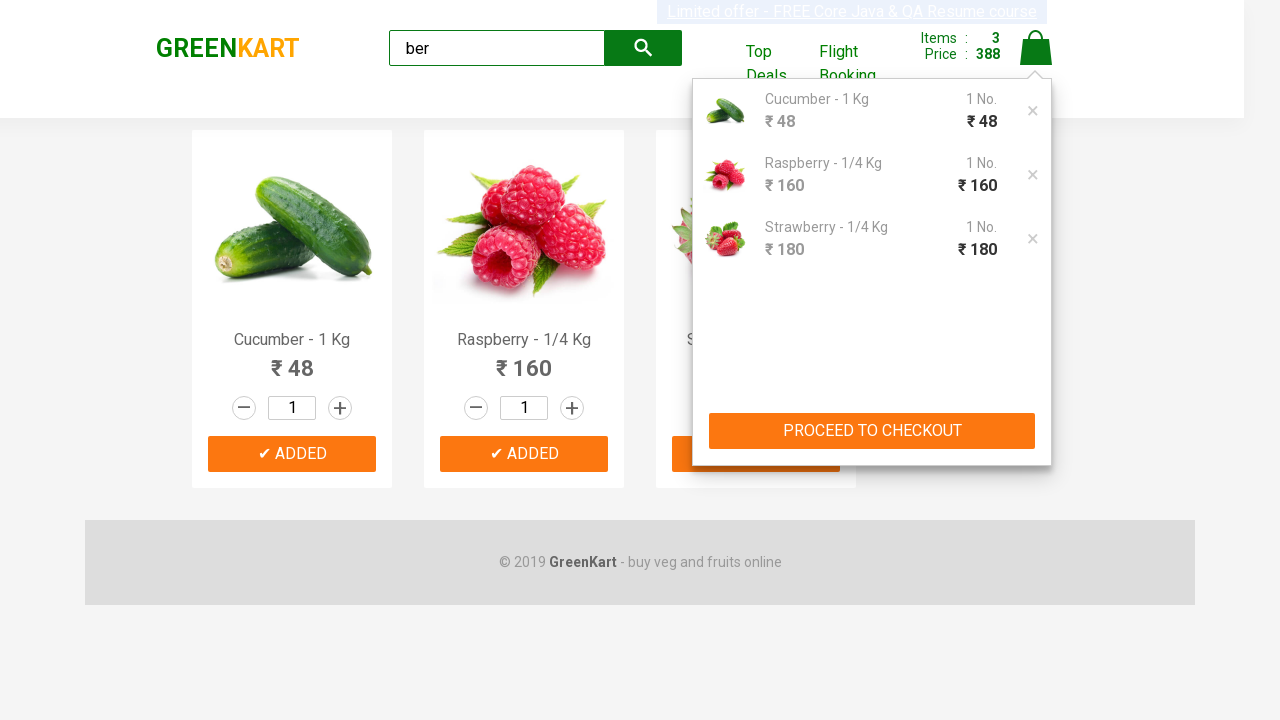

Entered promo code 'rahulshettyacademy' in the promo code field on .promoCode
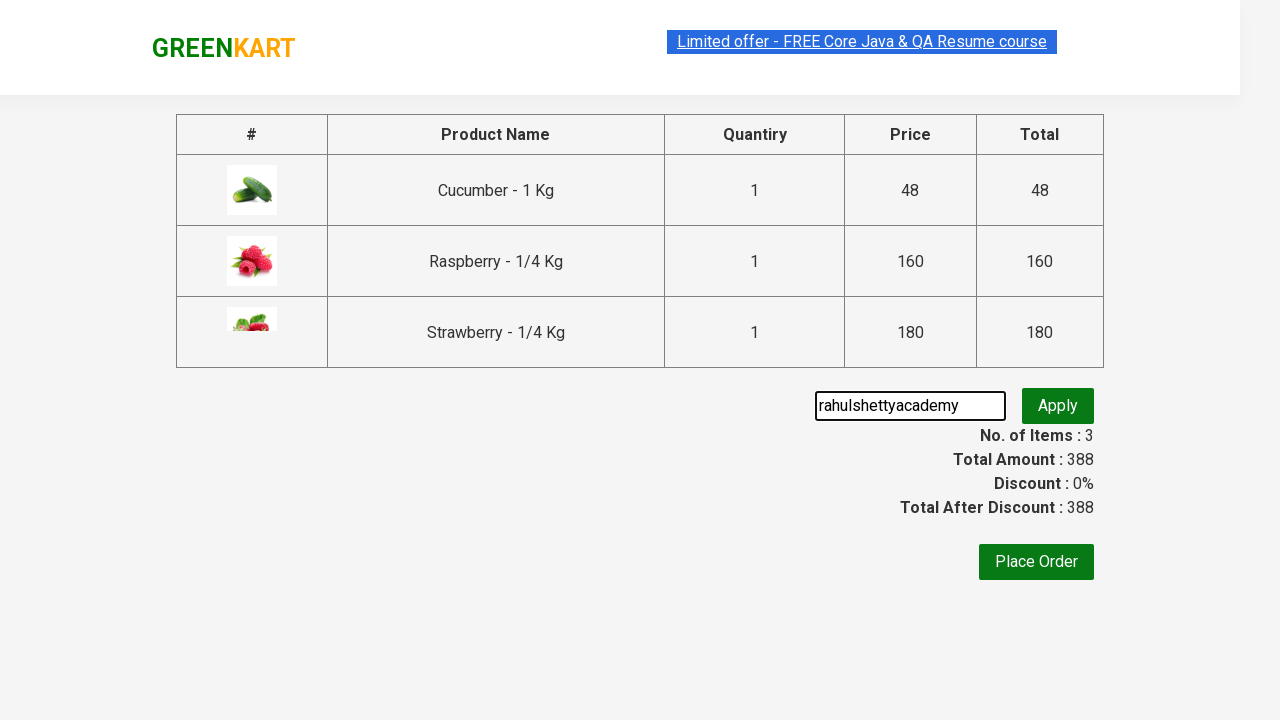

Clicked 'Apply' button to apply the promo code at (1058, 406) on button.promoBtn
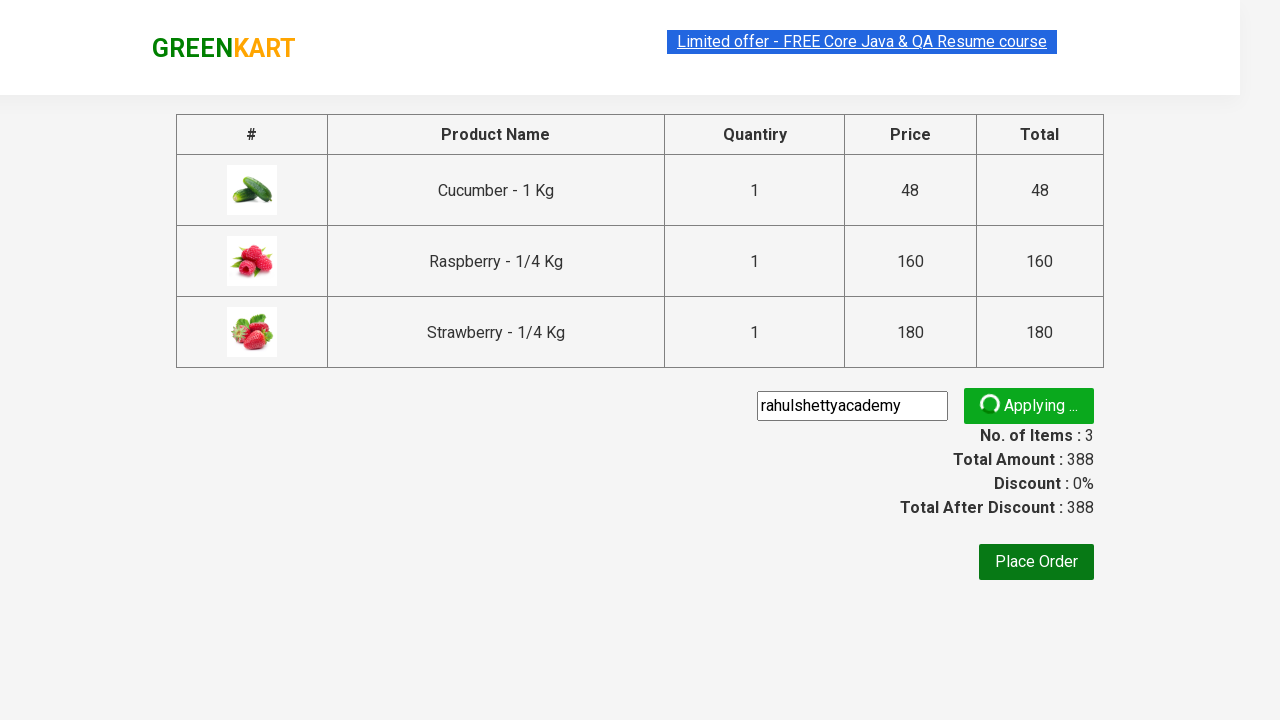

Waited for and located the promo code success message
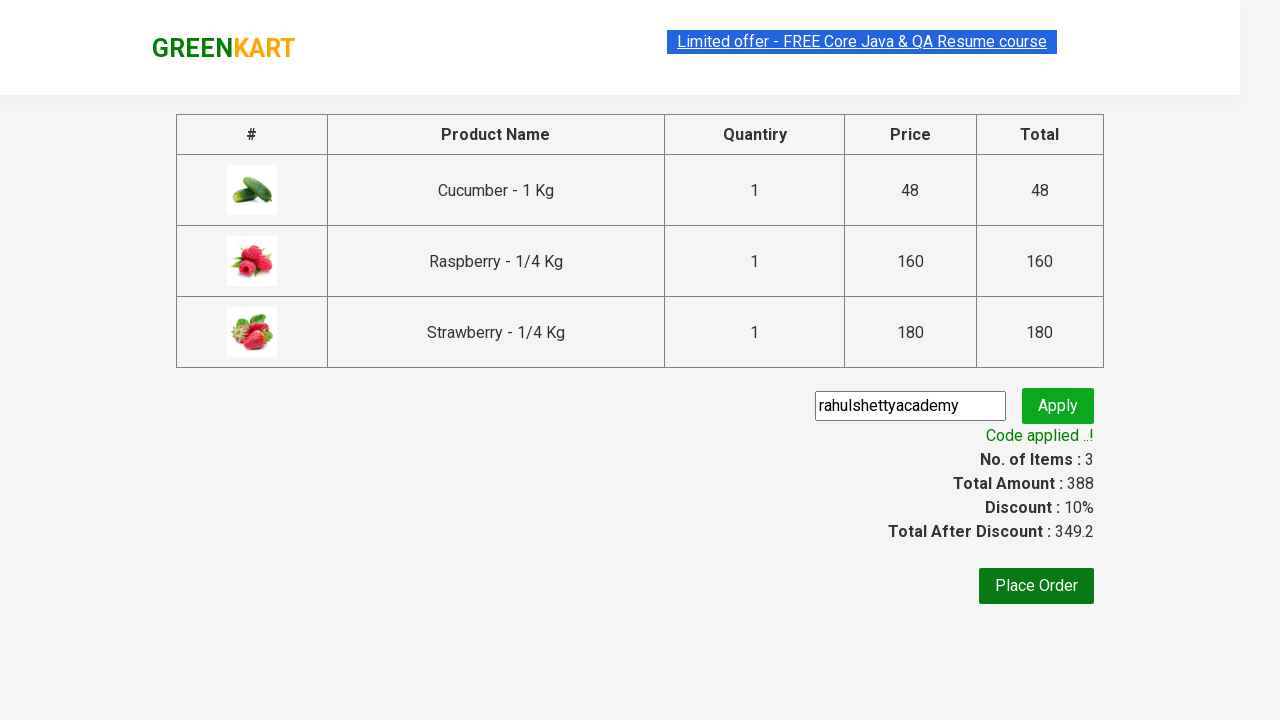

Verified that promo code was successfully applied (assertion passed)
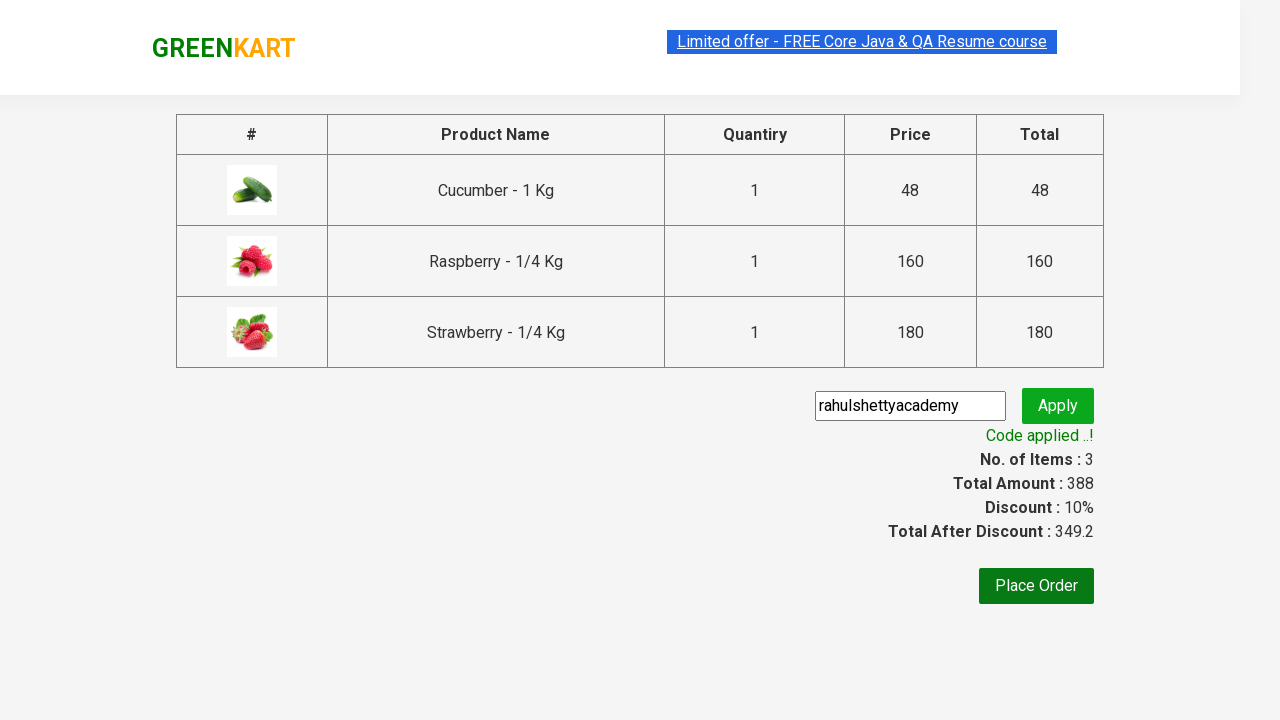

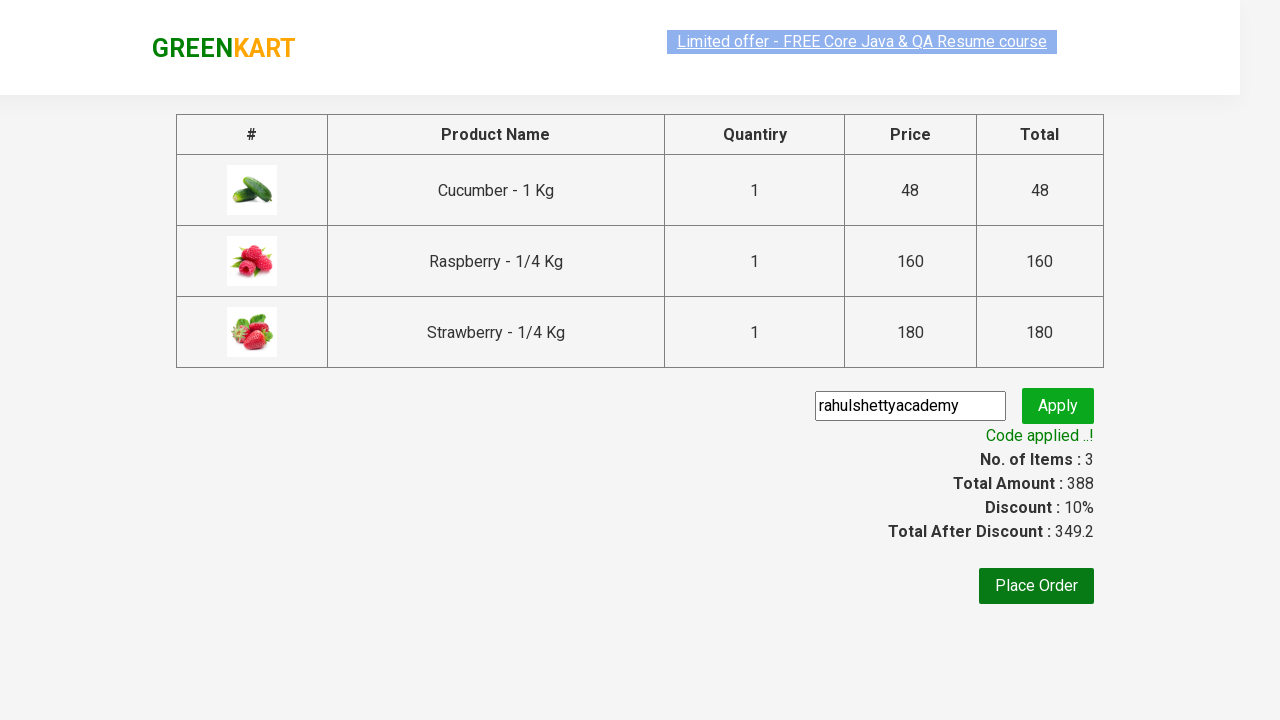